Tests button interactions including regular click on primary button and right-click on secondary button, handling alerts that appear

Starting URL: https://www.tutorialspoint.com/selenium/practice/buttons.php

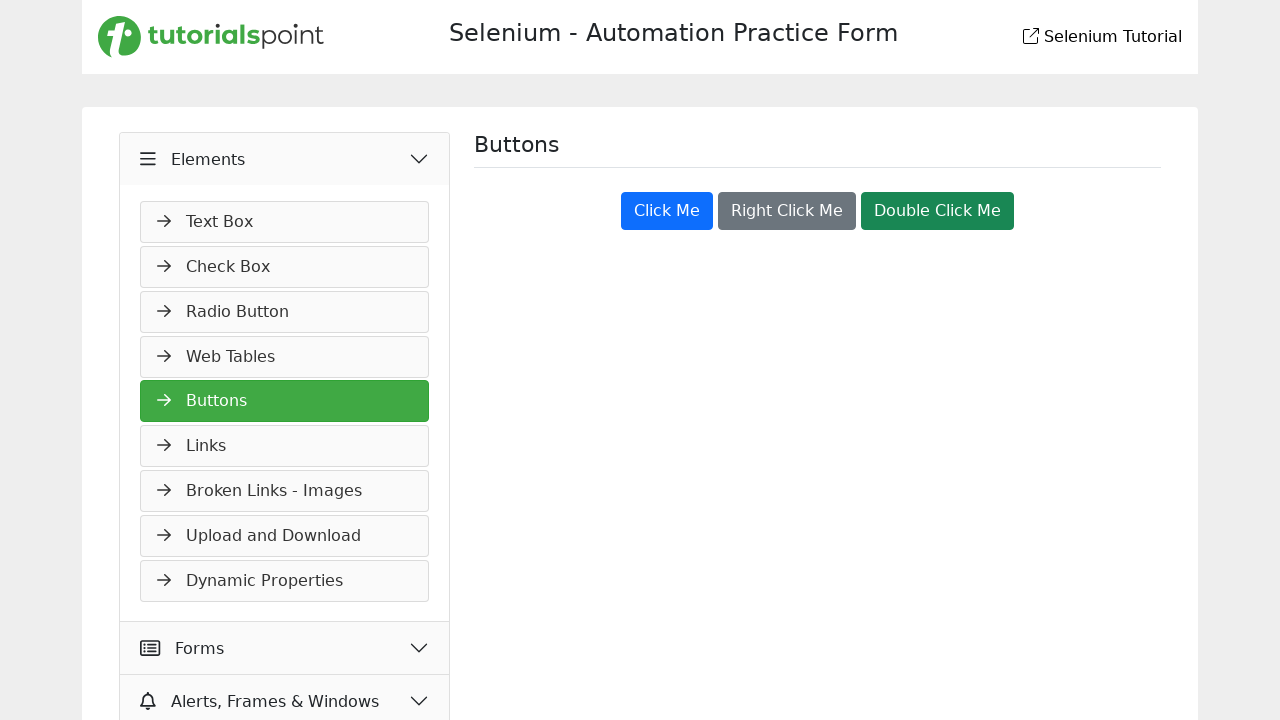

Clicked primary button at (667, 211) on .btn.btn-primary
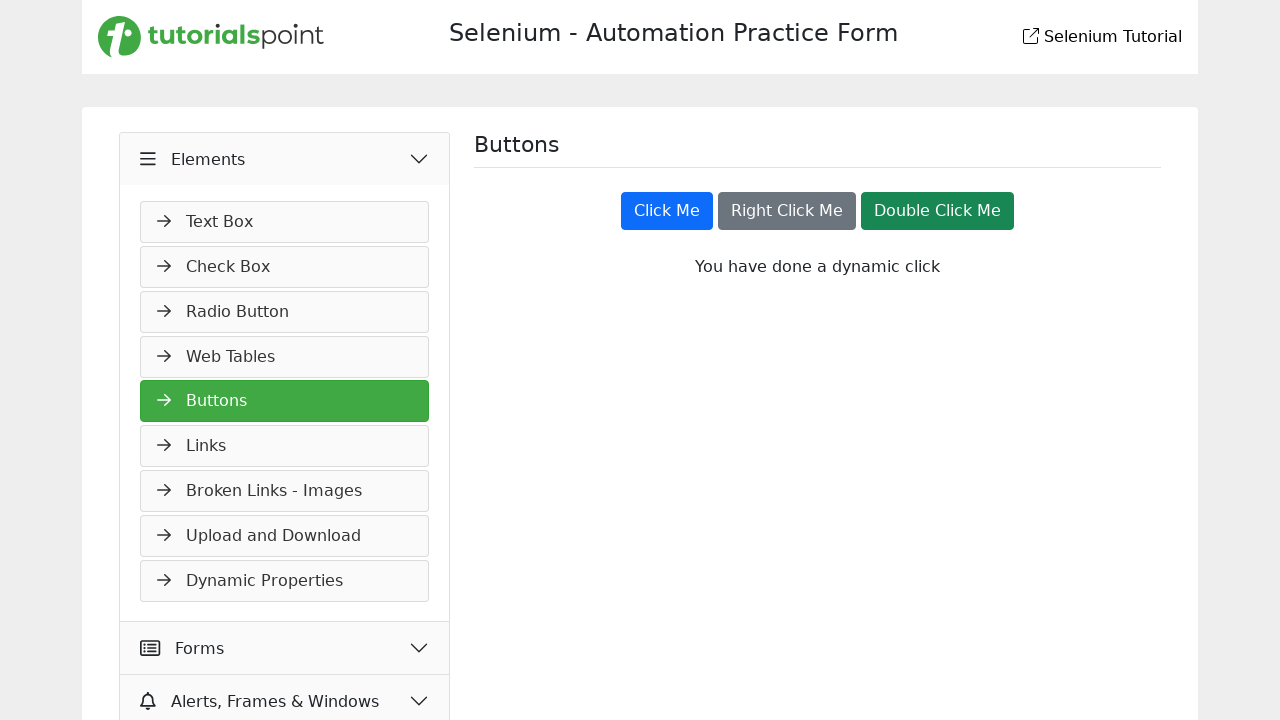

Set up dialog handler to accept alerts from primary button
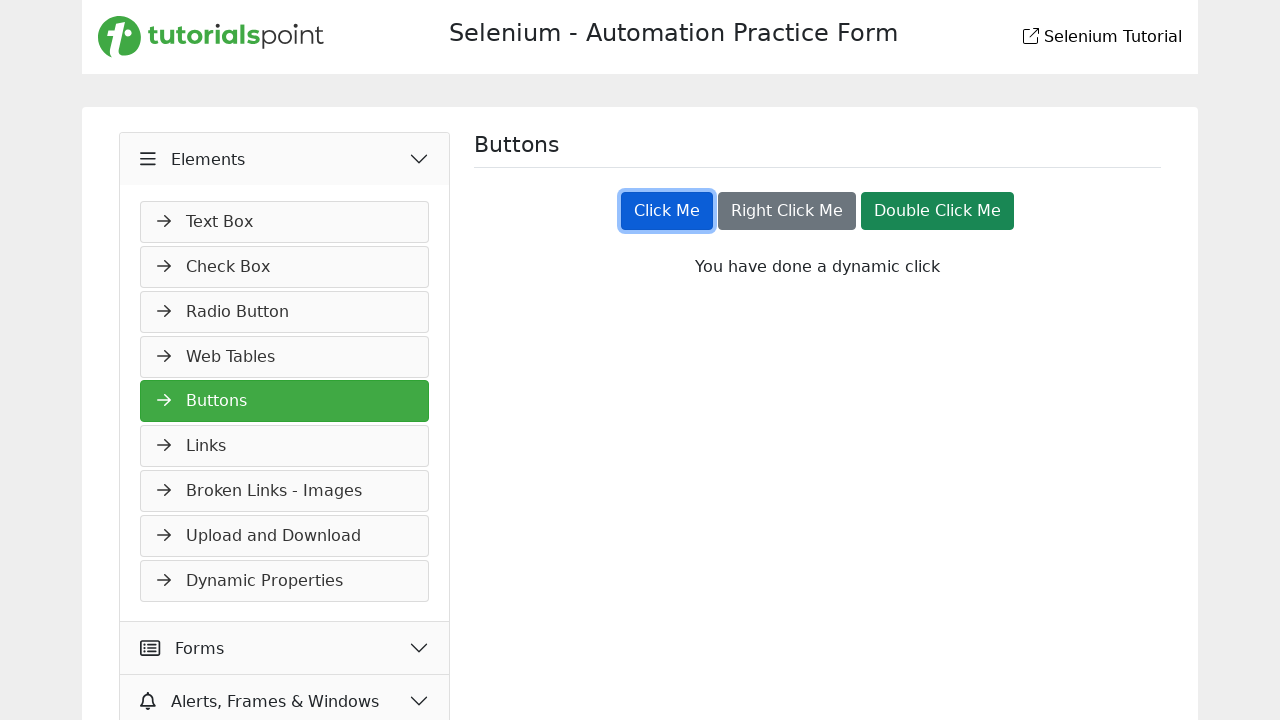

Right-clicked secondary button at (787, 211) on .btn.btn-secondary
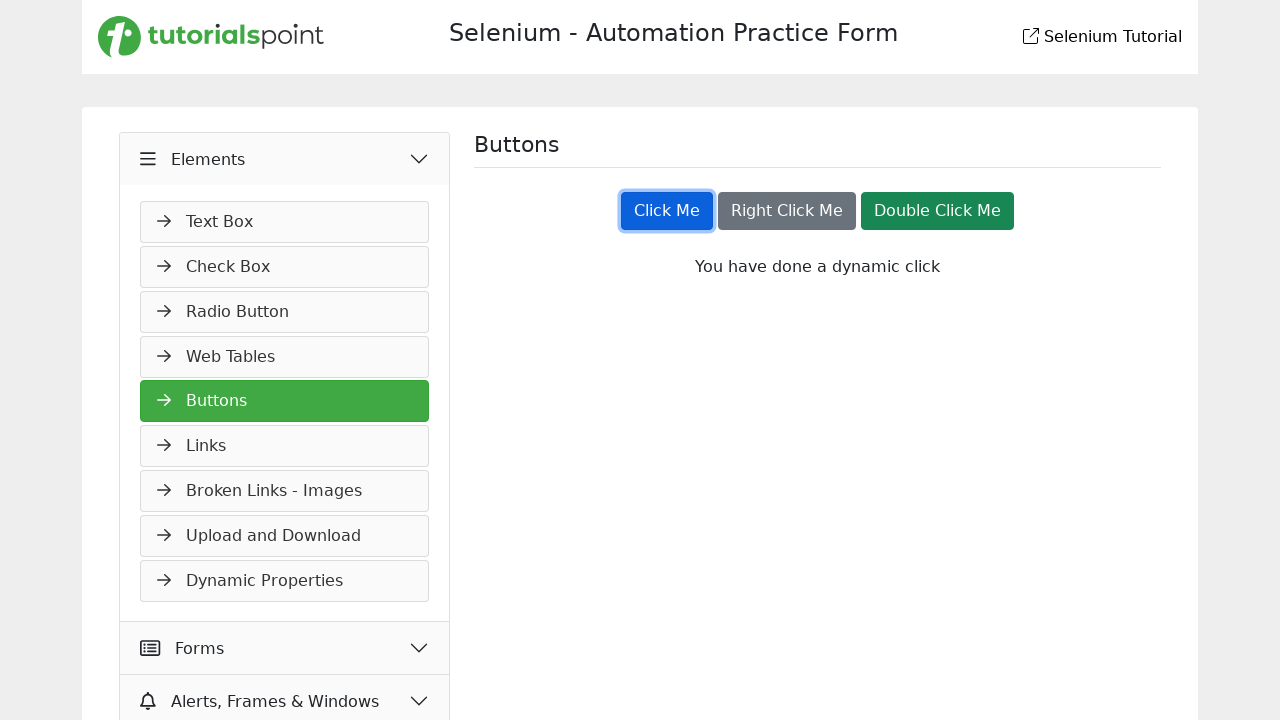

Set up dialog handler to accept alerts from right-click
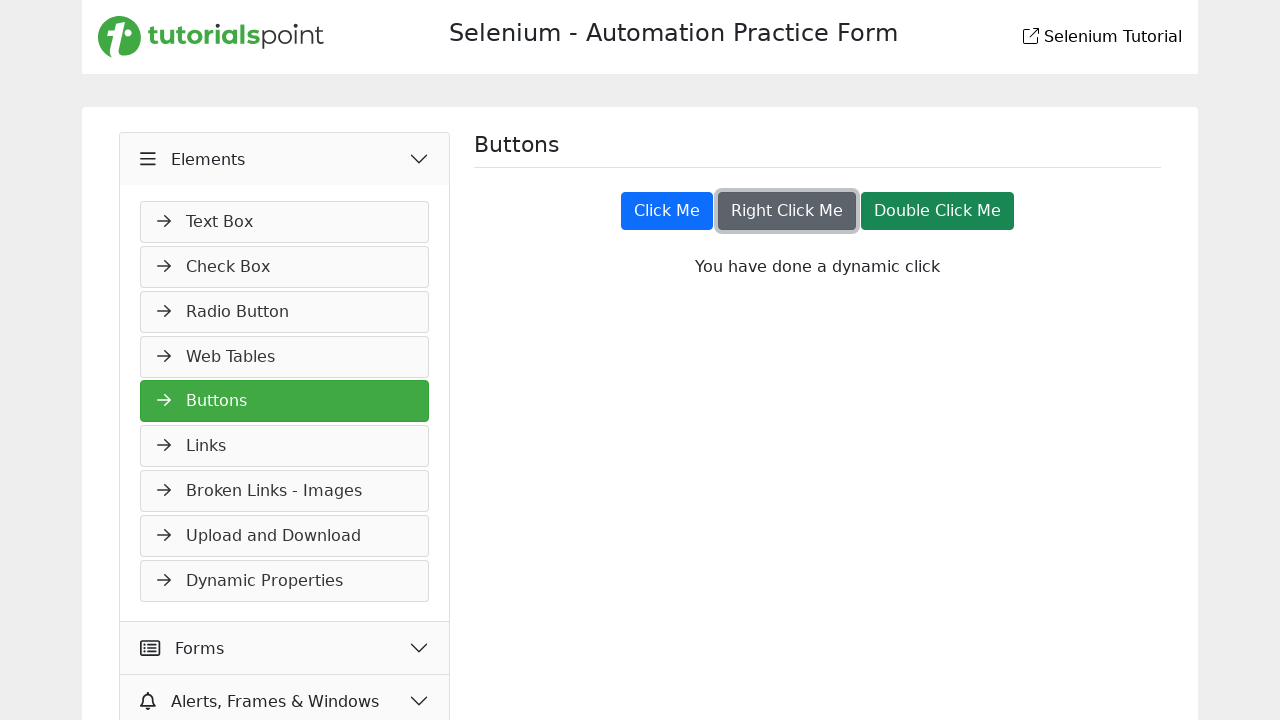

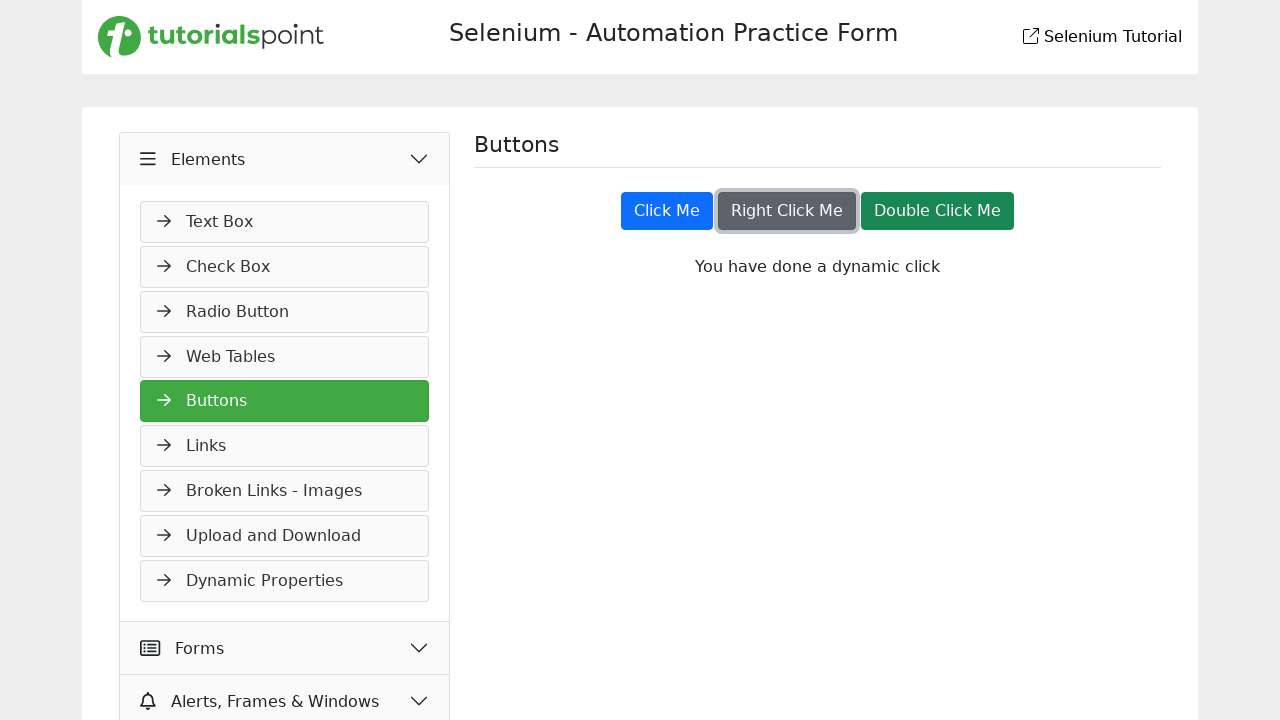